Tests a download progress bar demo by clicking the download button, waiting for completion, and closing the dialog

Starting URL: https://jqueryui.com/resources/demos/progressbar/download.html

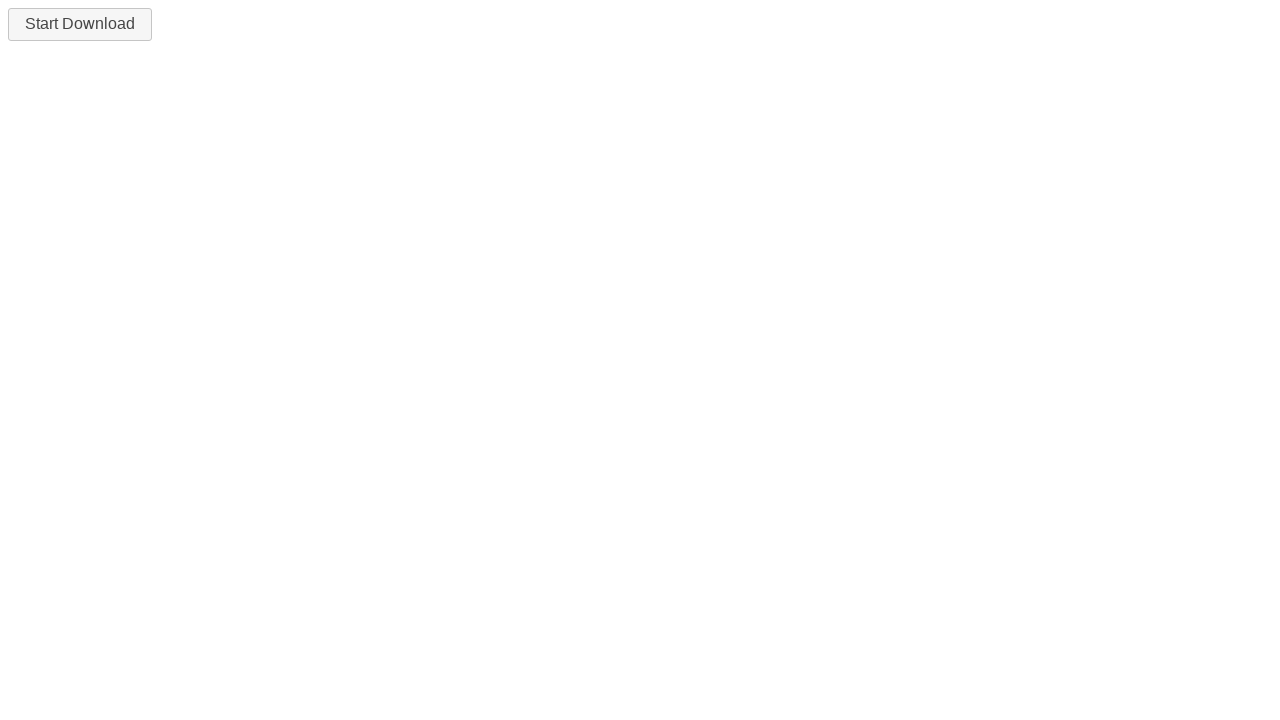

Navigated to jQuery UI progress bar download demo
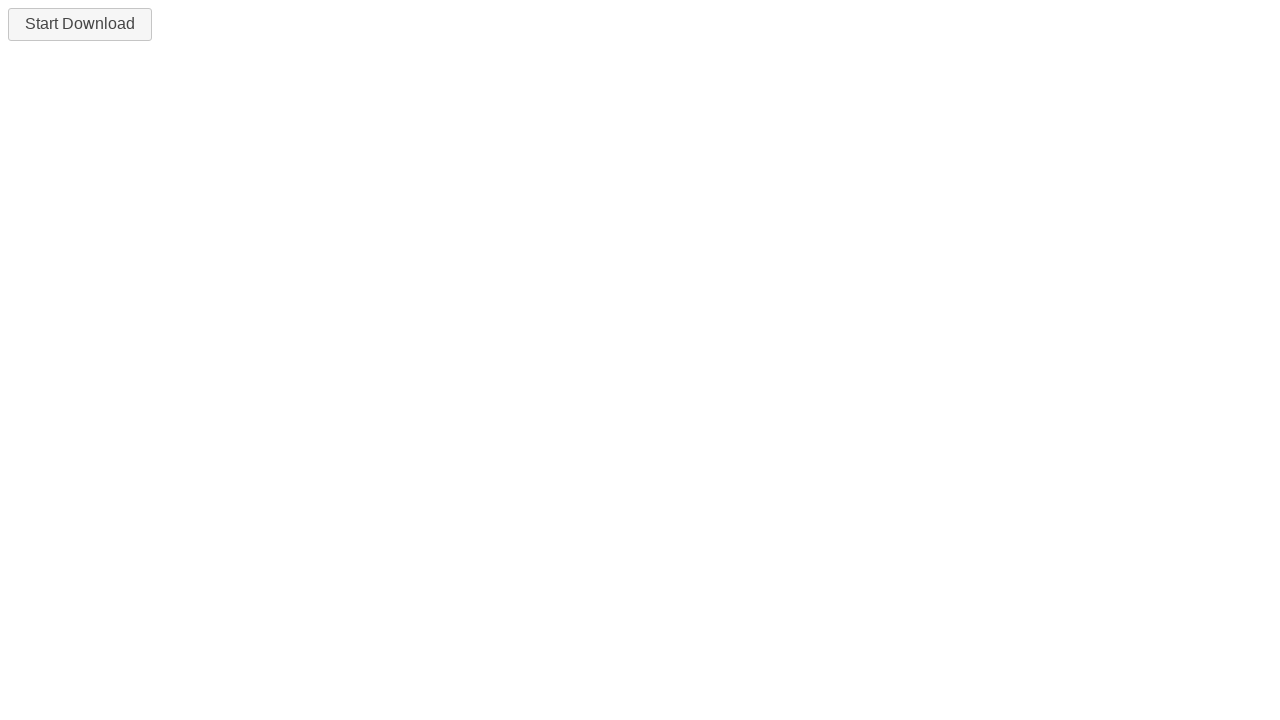

Clicked download button to start progress at (80, 24) on #downloadButton
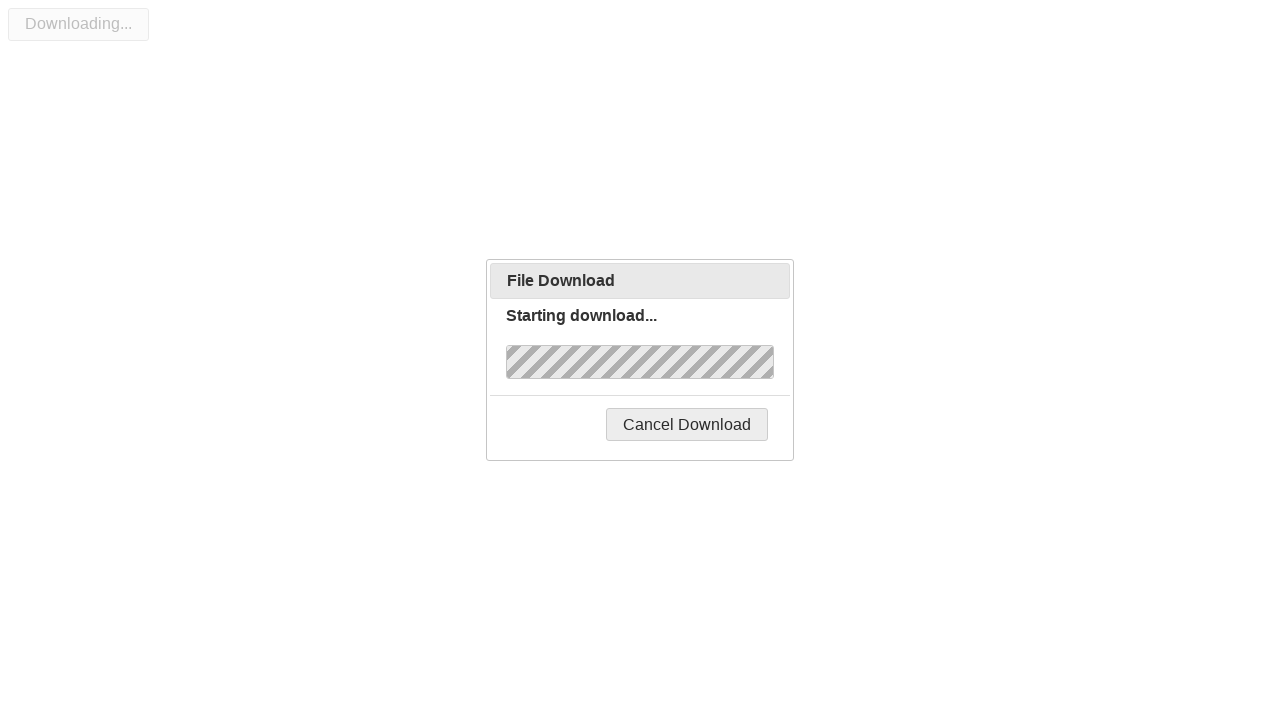

Download progress completed - label shows 'Complete!'
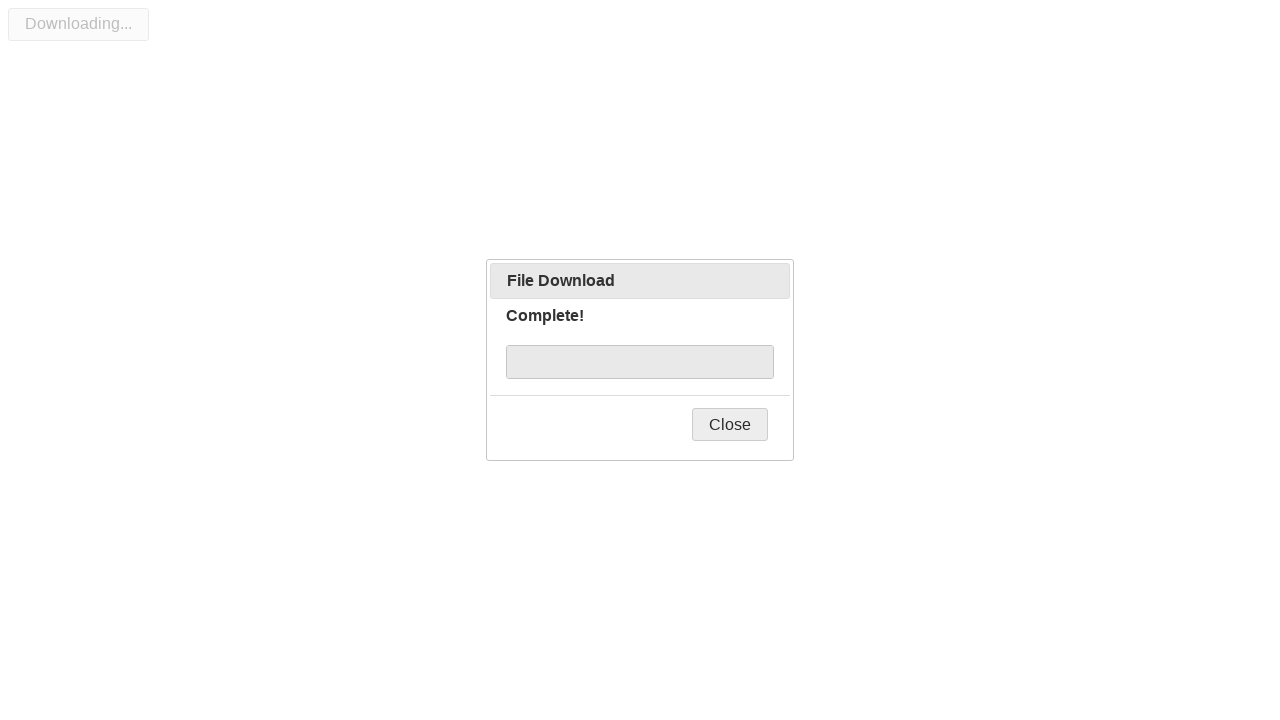

Close button is ready and visible
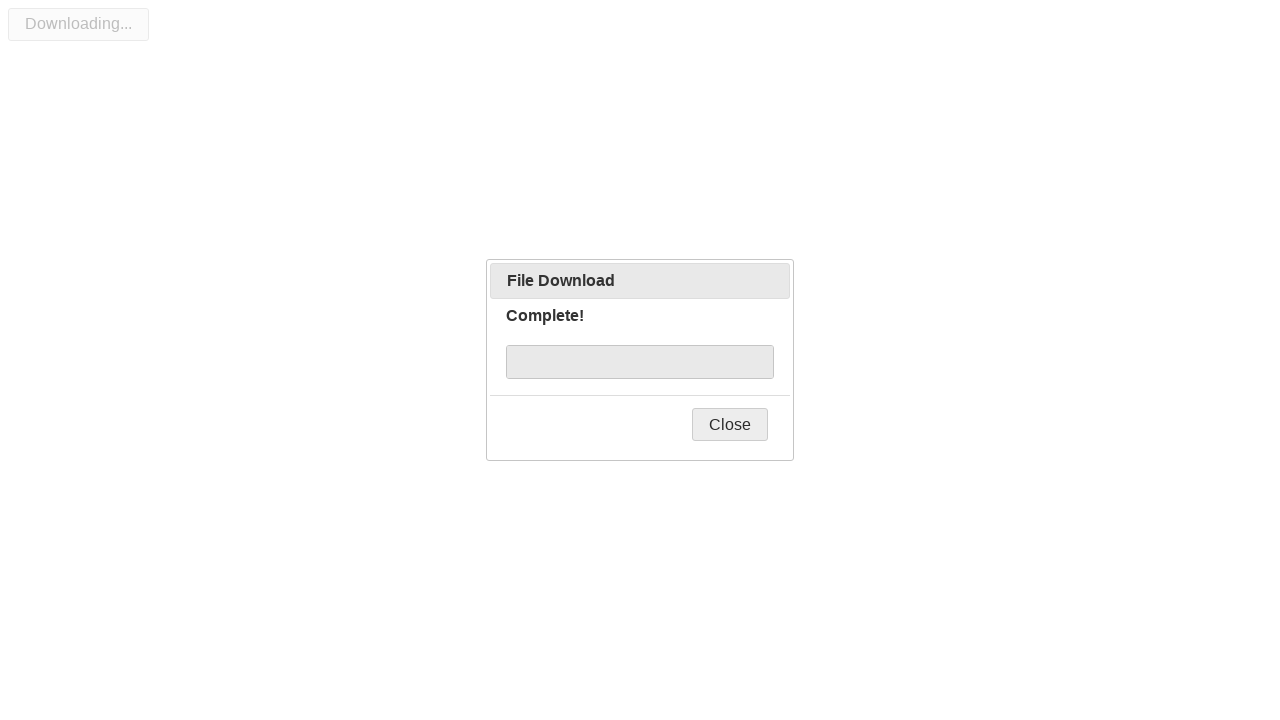

Clicked Close button to close the dialog at (730, 425) on body > div > div.ui-dialog-buttonpane.ui-widget-content.ui-helper-clearfix > div
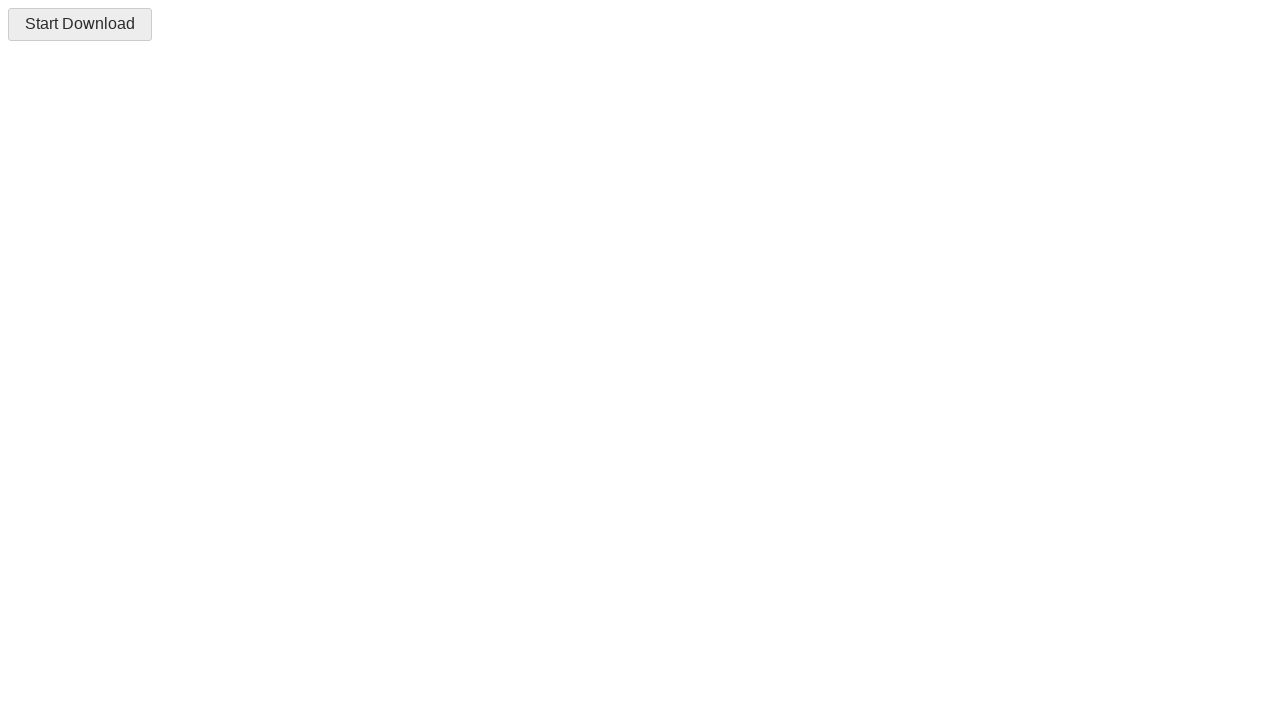

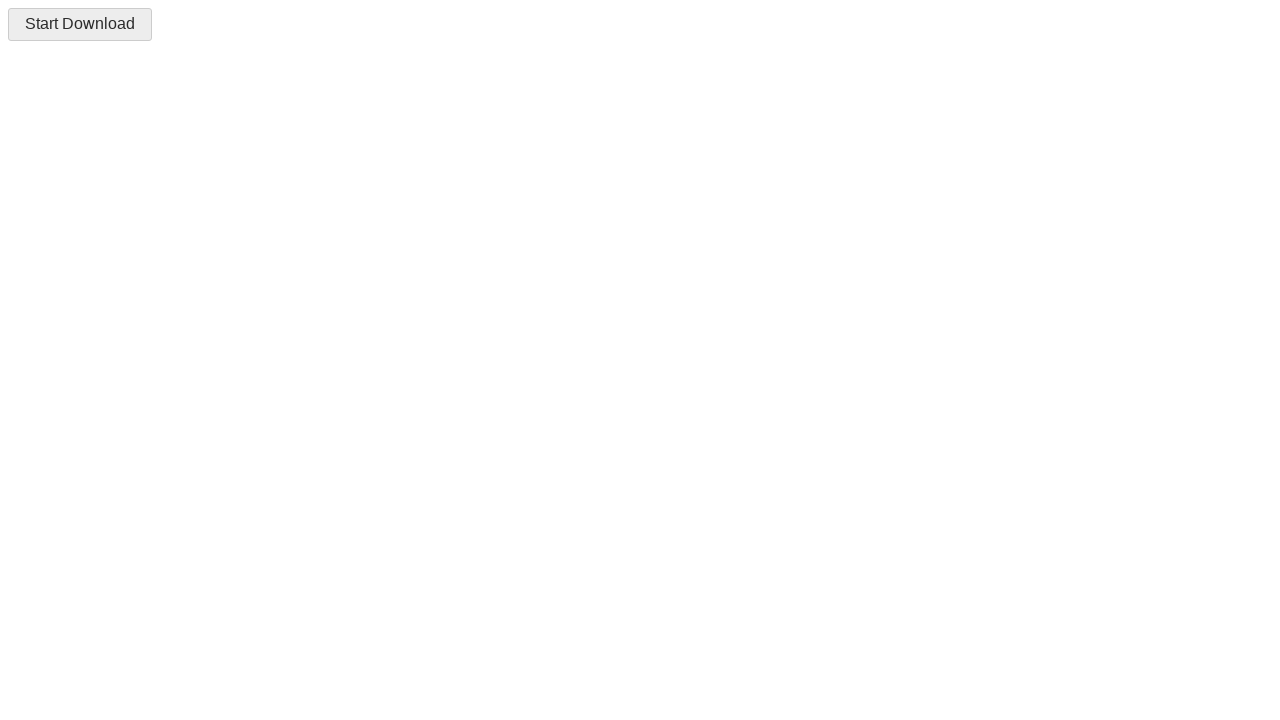